Navigates to the timeanddate.com world clock page and verifies that the web table containing city information is loaded and contains data.

Starting URL: http://www.timeanddate.com/worldclock/

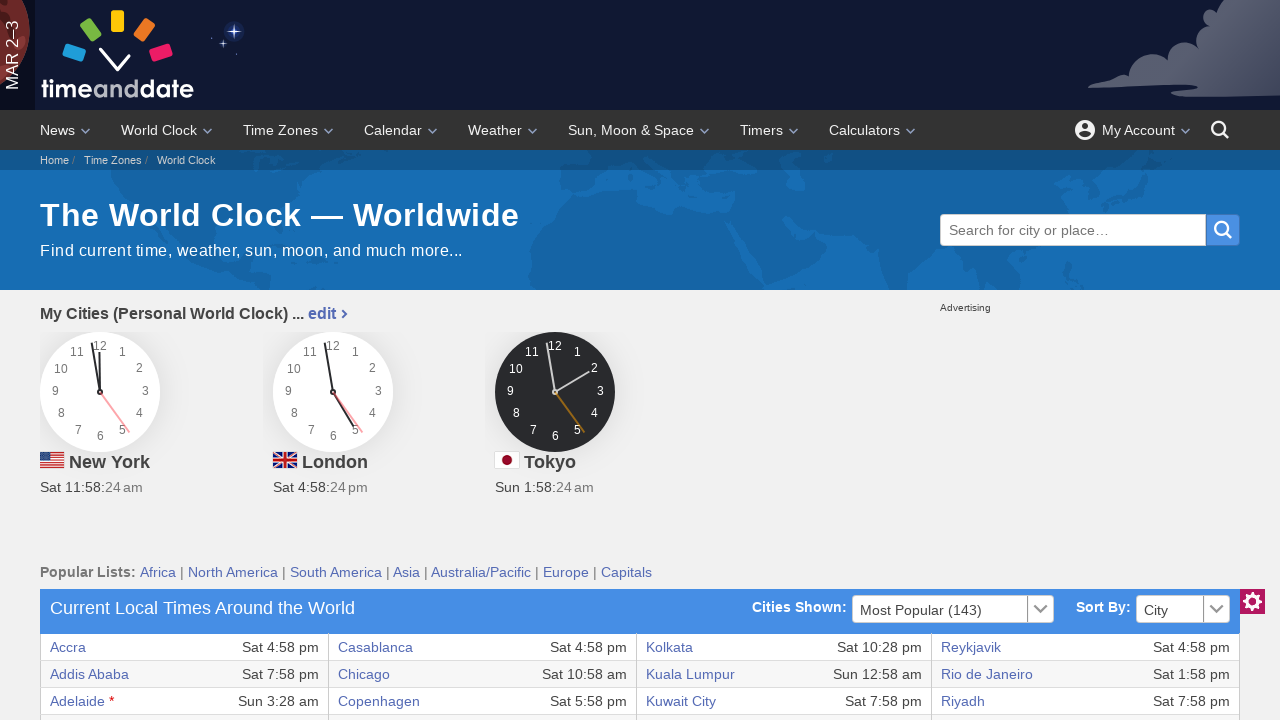

Waited for world clock table rows to load
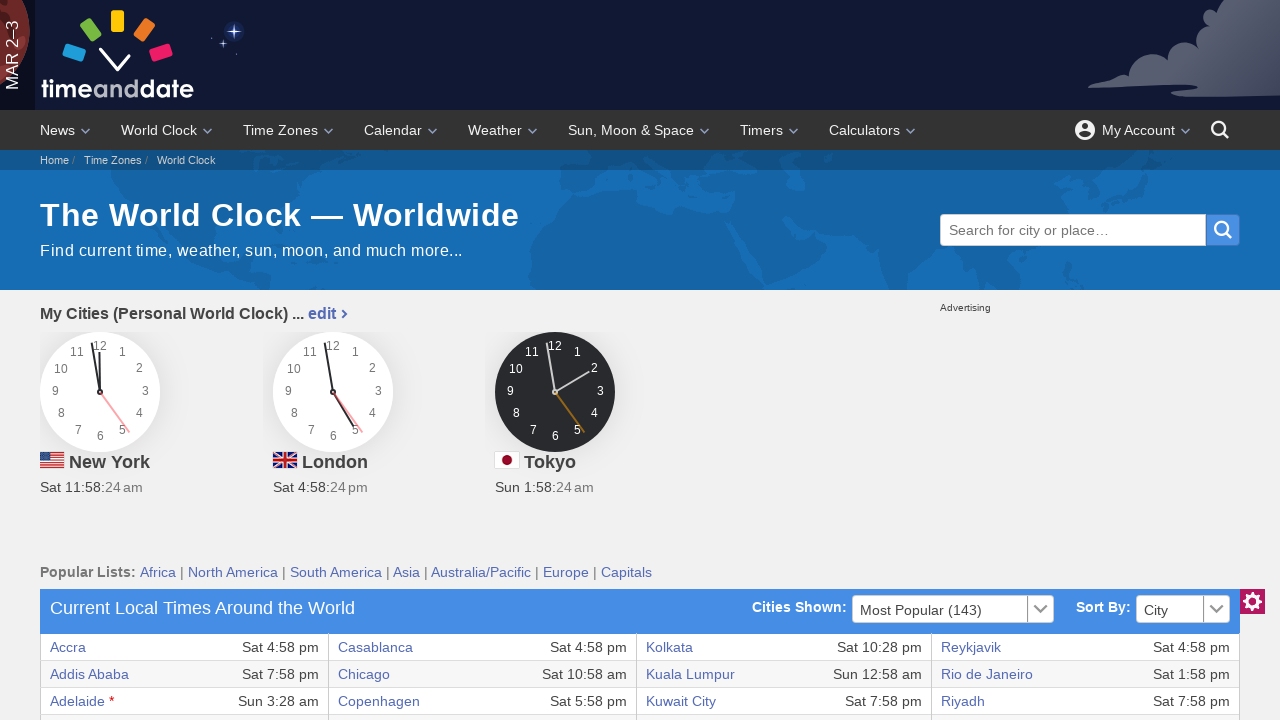

Verified first table row and cell exist with content
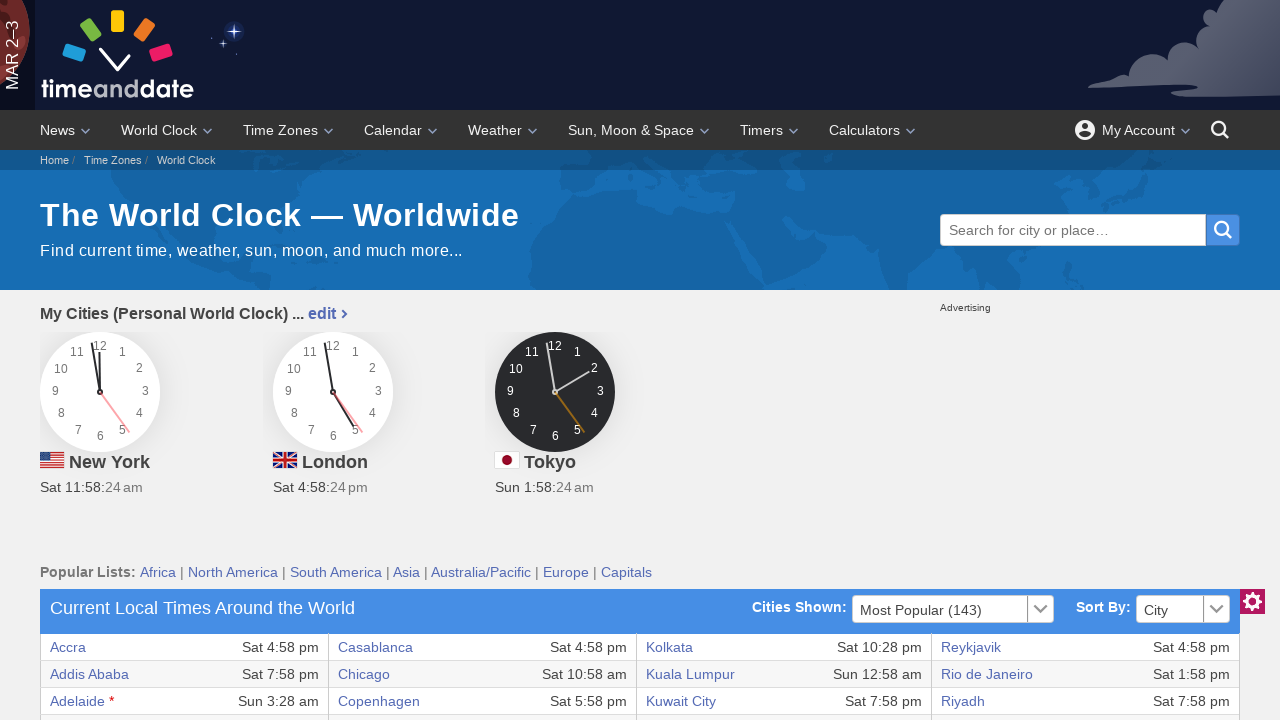

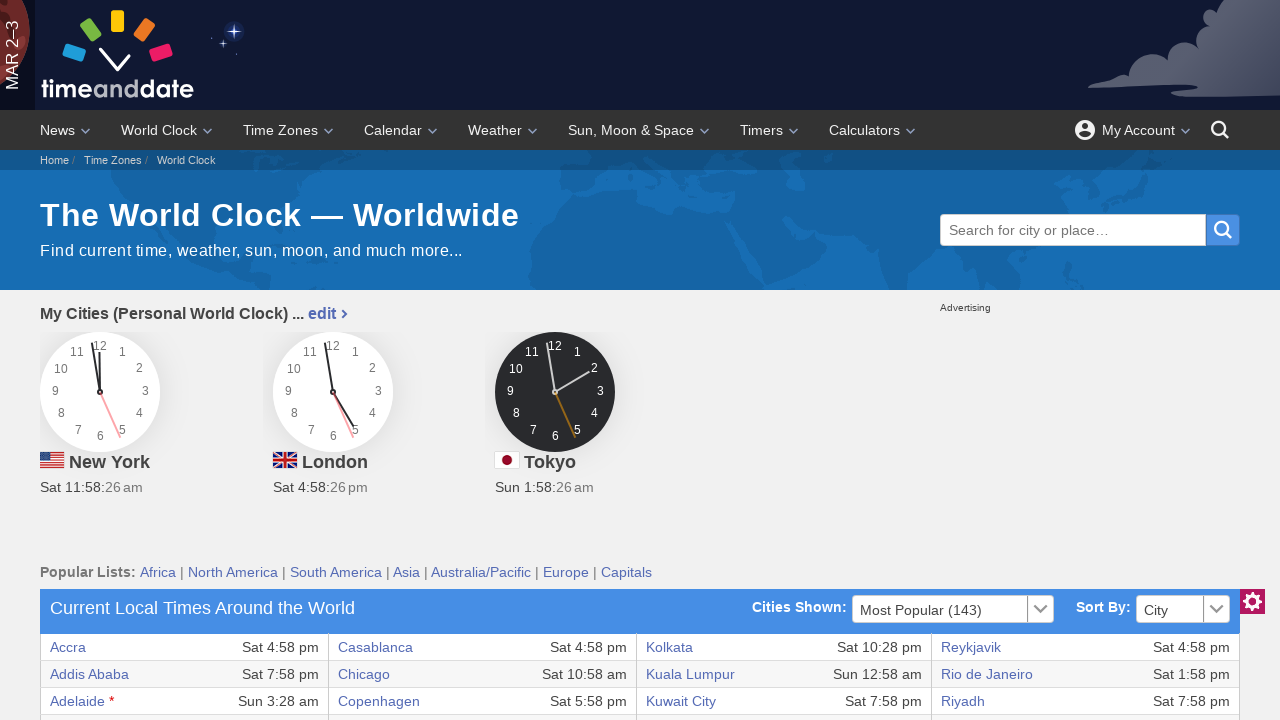